Tests radio button functionality by selecting a color option (red) and a sport option (basketball) on a practice page

Starting URL: https://practice.expandtesting.com/radio-buttons

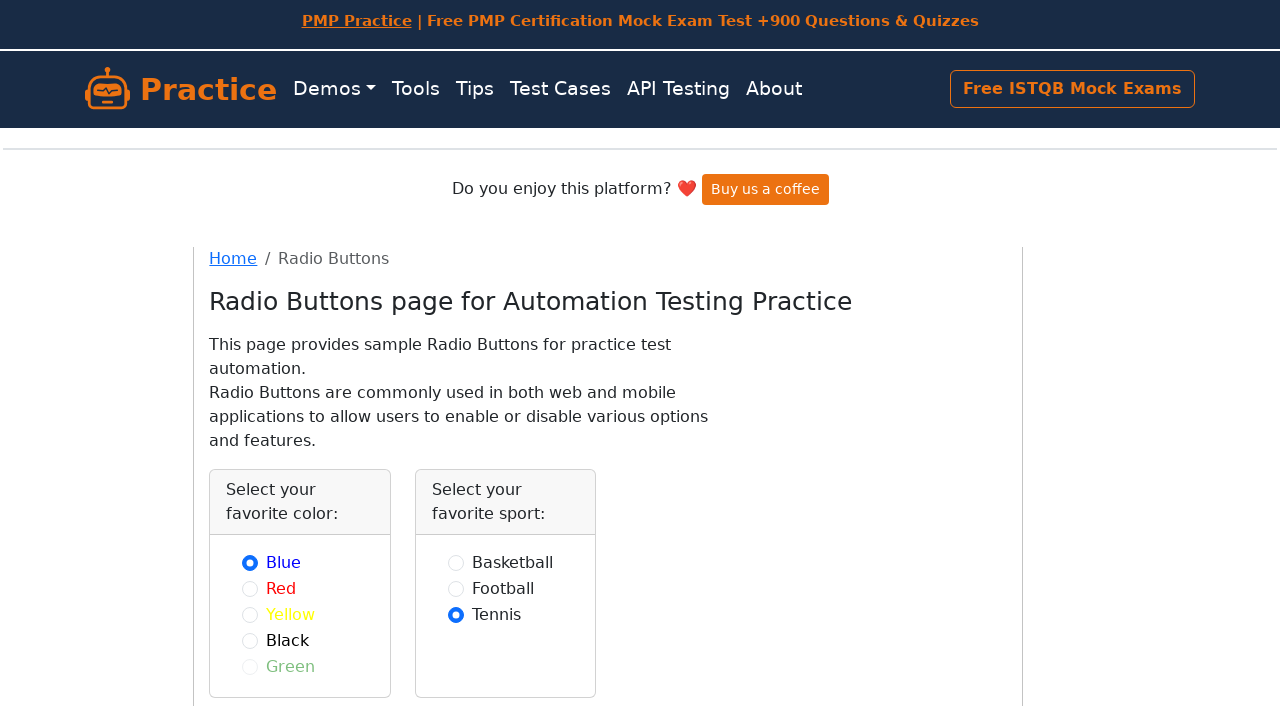

Navigated to radio buttons practice page
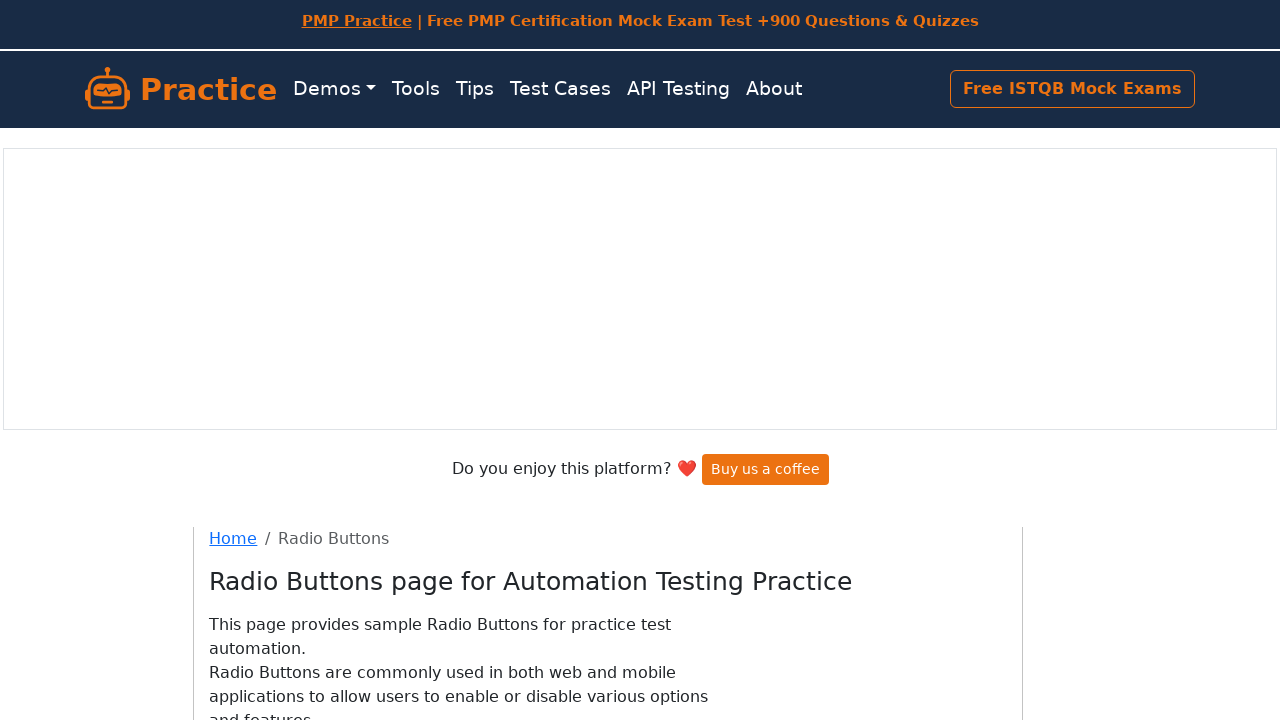

Selected red color radio button at (250, 400) on #red
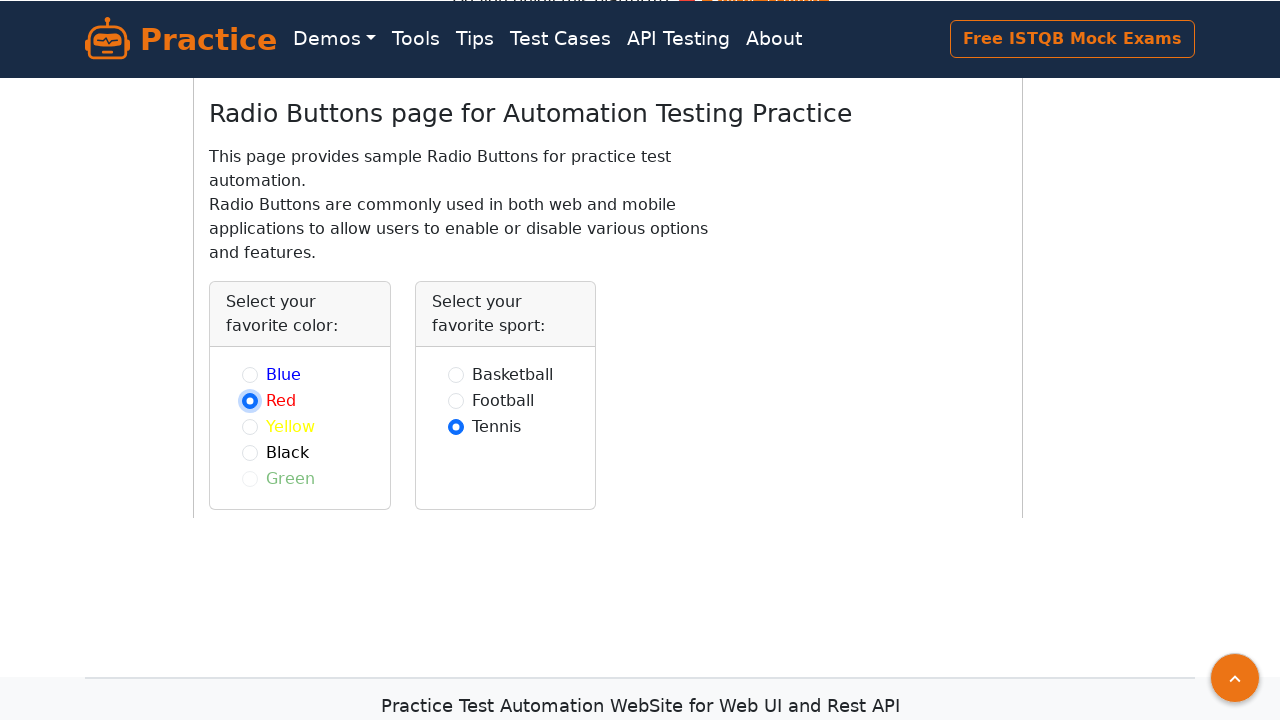

Selected basketball sport radio button at (456, 374) on #basketball
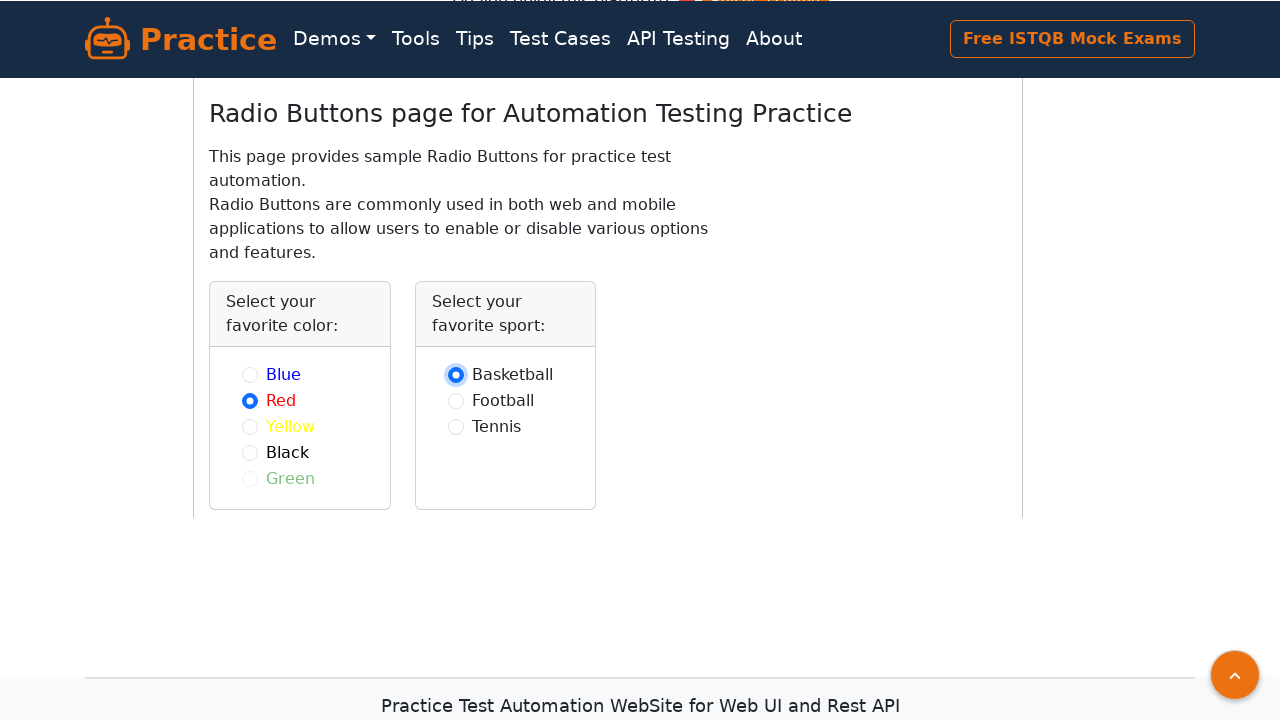

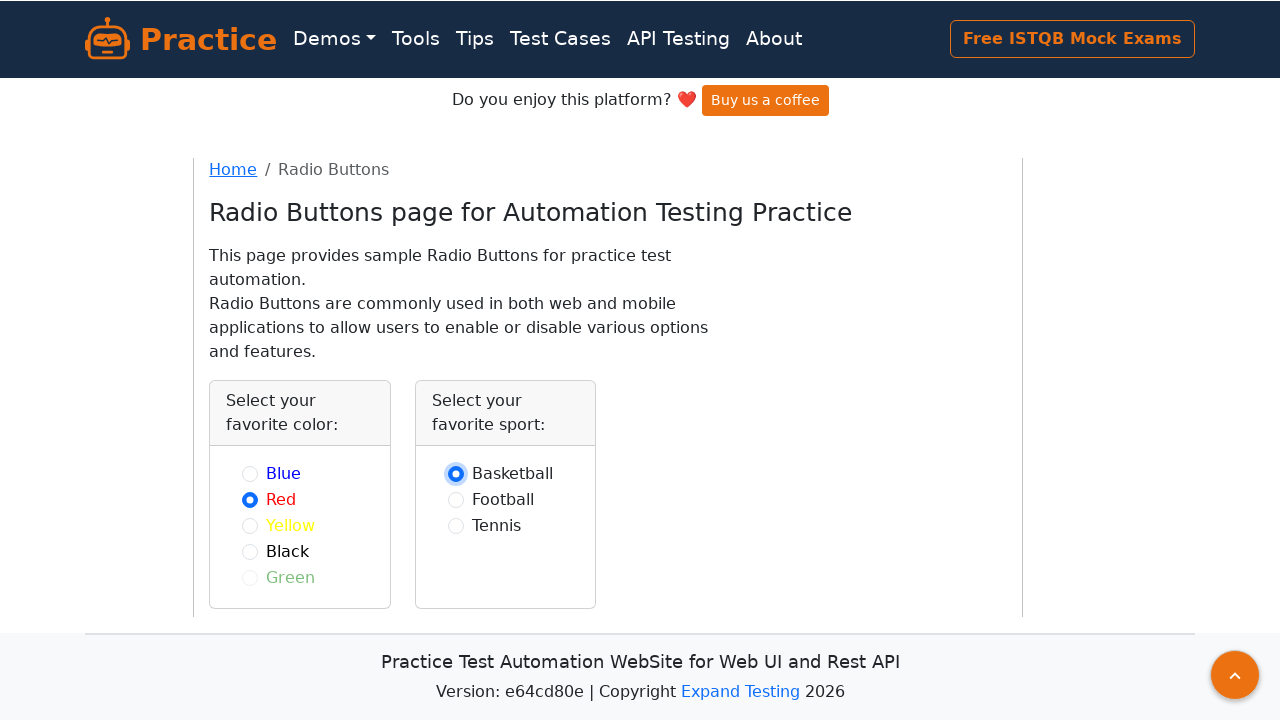